Tests file download functionality by clicking on a download link from a list of files

Starting URL: http://the-internet.herokuapp.com/download

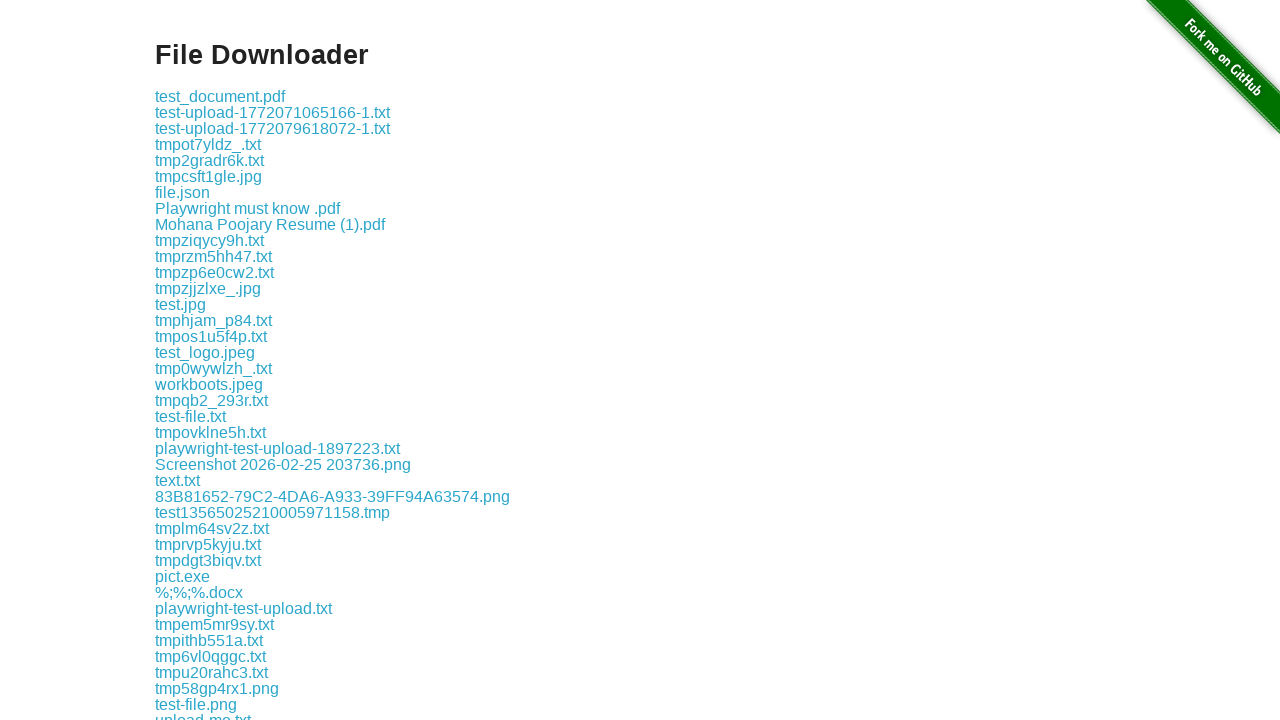

Clicked on a file download link from the list at (208, 288) on .example > a:nth-child(26)
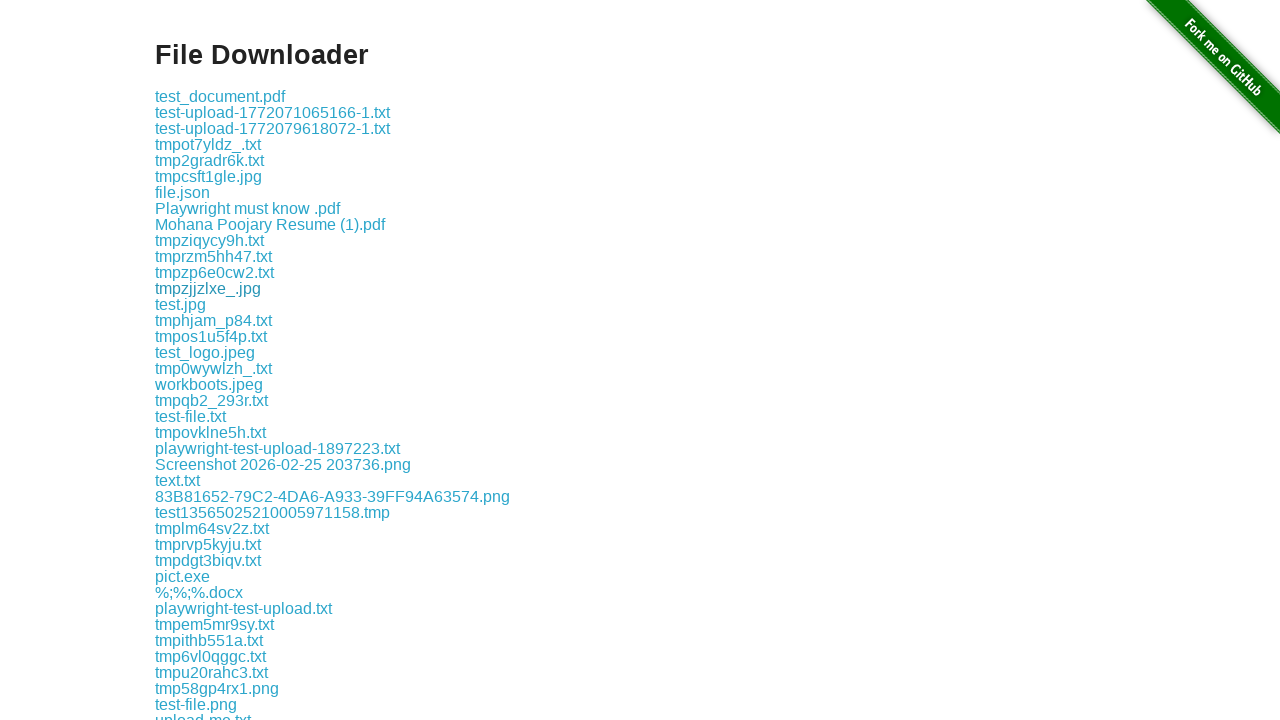

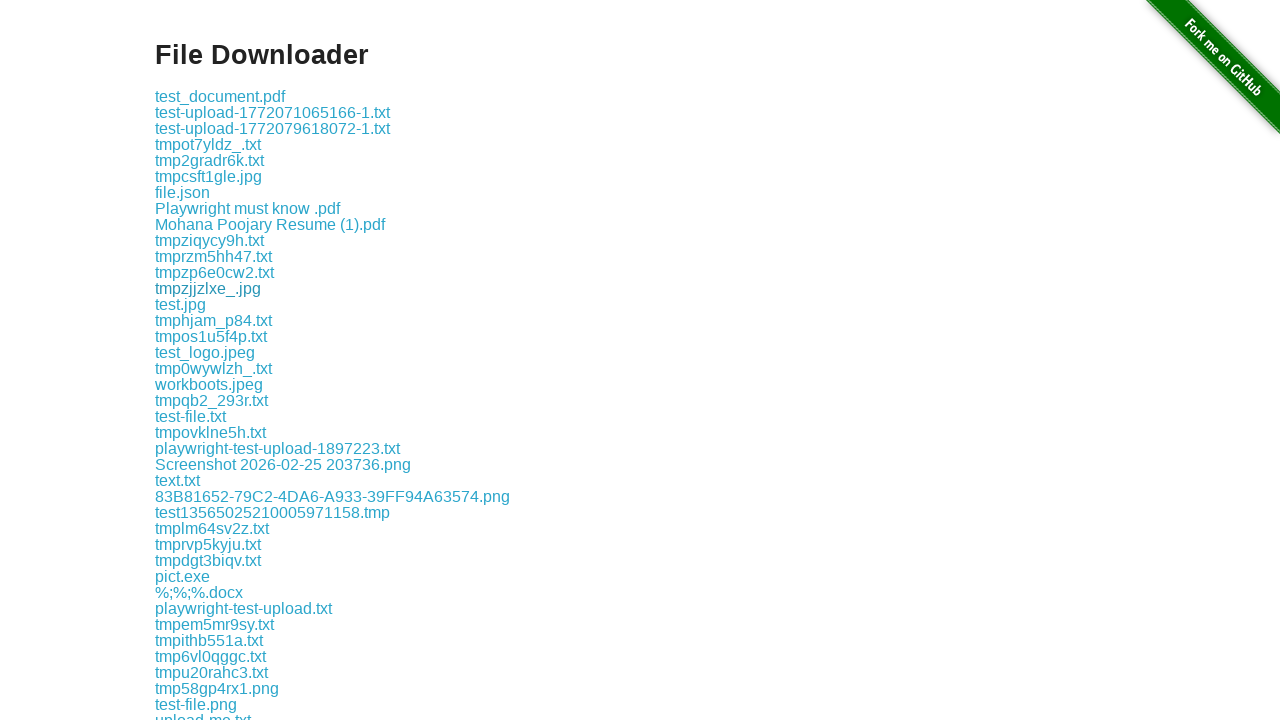